Tests dynamic loading with insufficient hard wait of 3 seconds

Starting URL: https://automationfc.github.io/dynamic-loading/

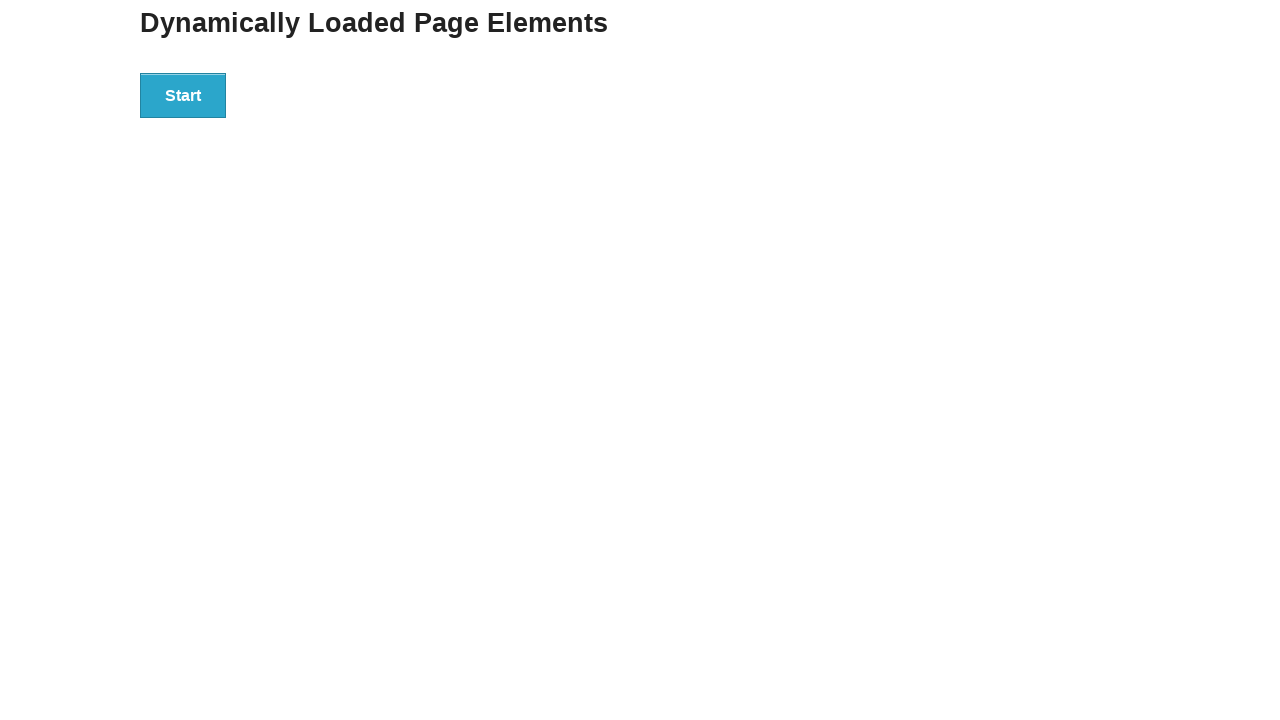

Clicked start button to initiate dynamic loading at (183, 95) on div#start button
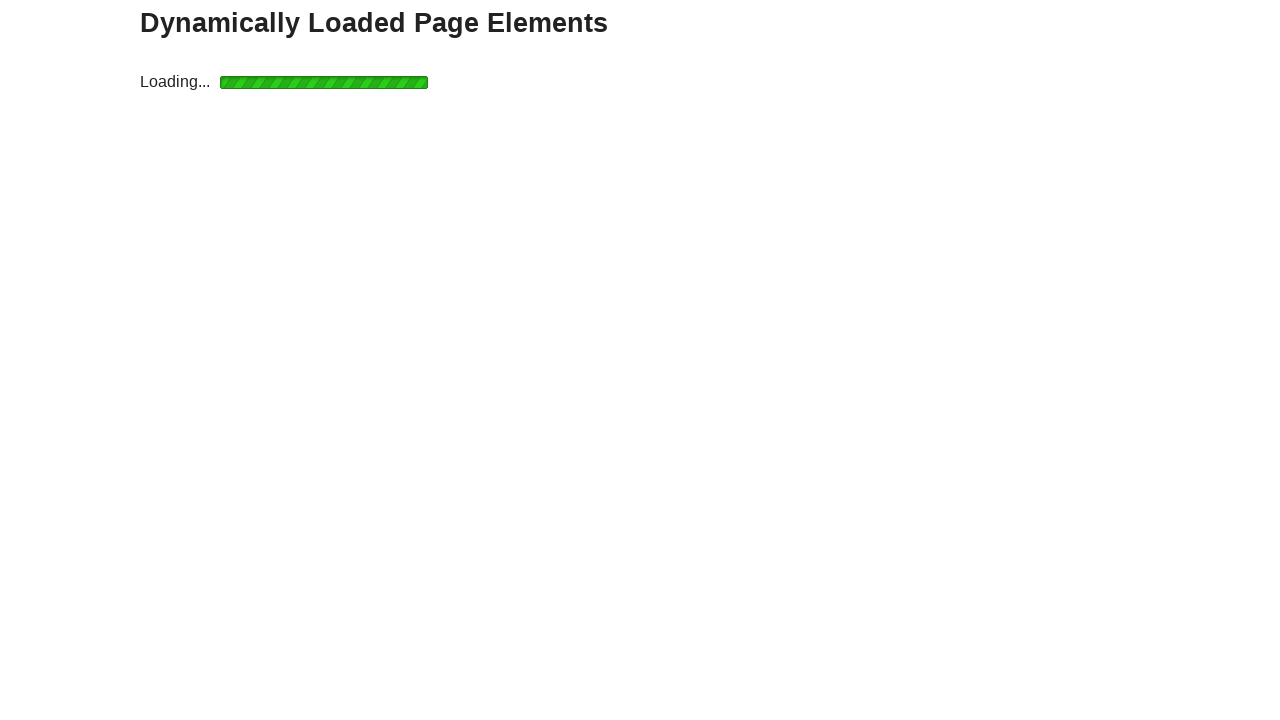

Hard wait of 3 seconds for content to load (insufficient wait time)
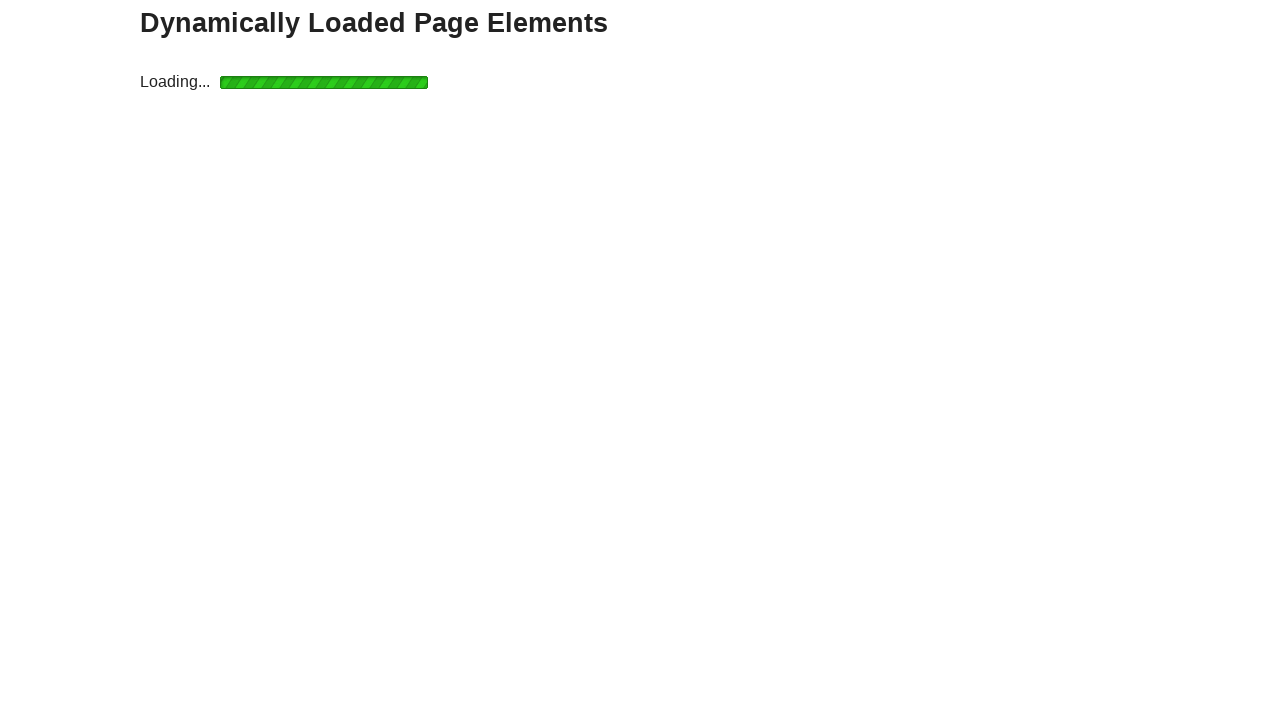

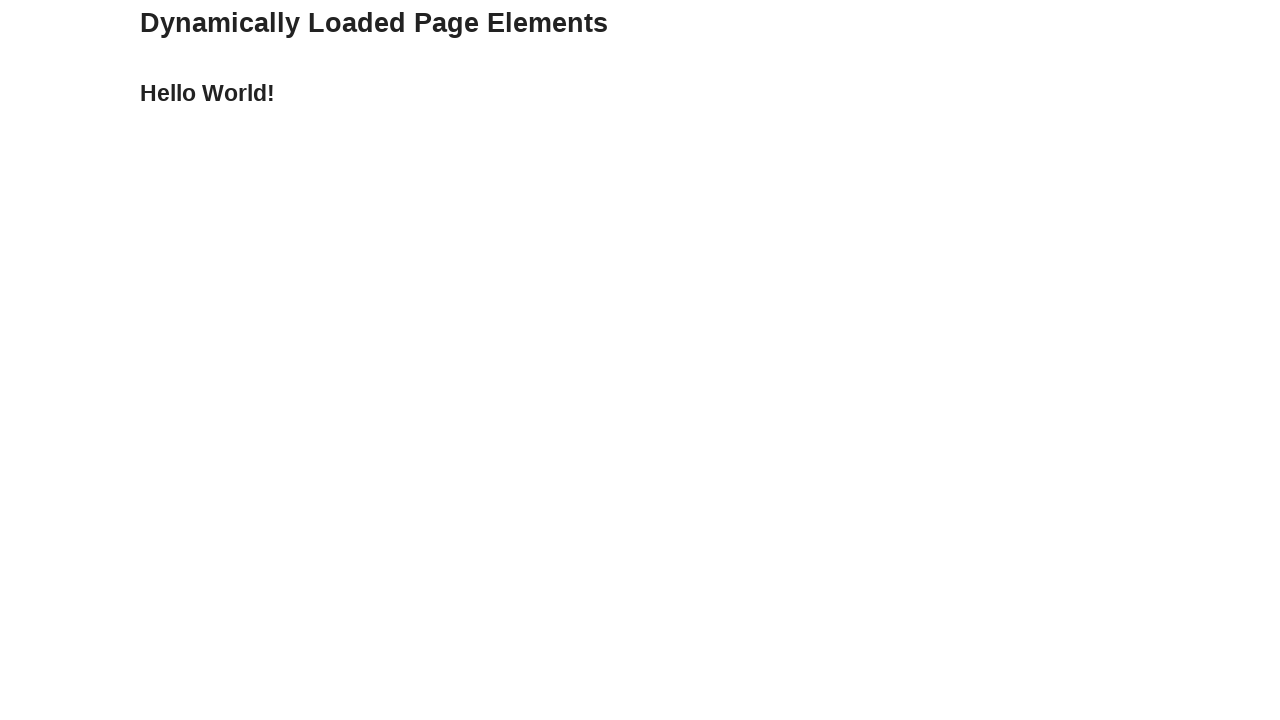